Tests scrolling functionality on AutomationExercise website by scrolling to bottom, verifying subscription section, then scrolling back up

Starting URL: http://automationexercise.com

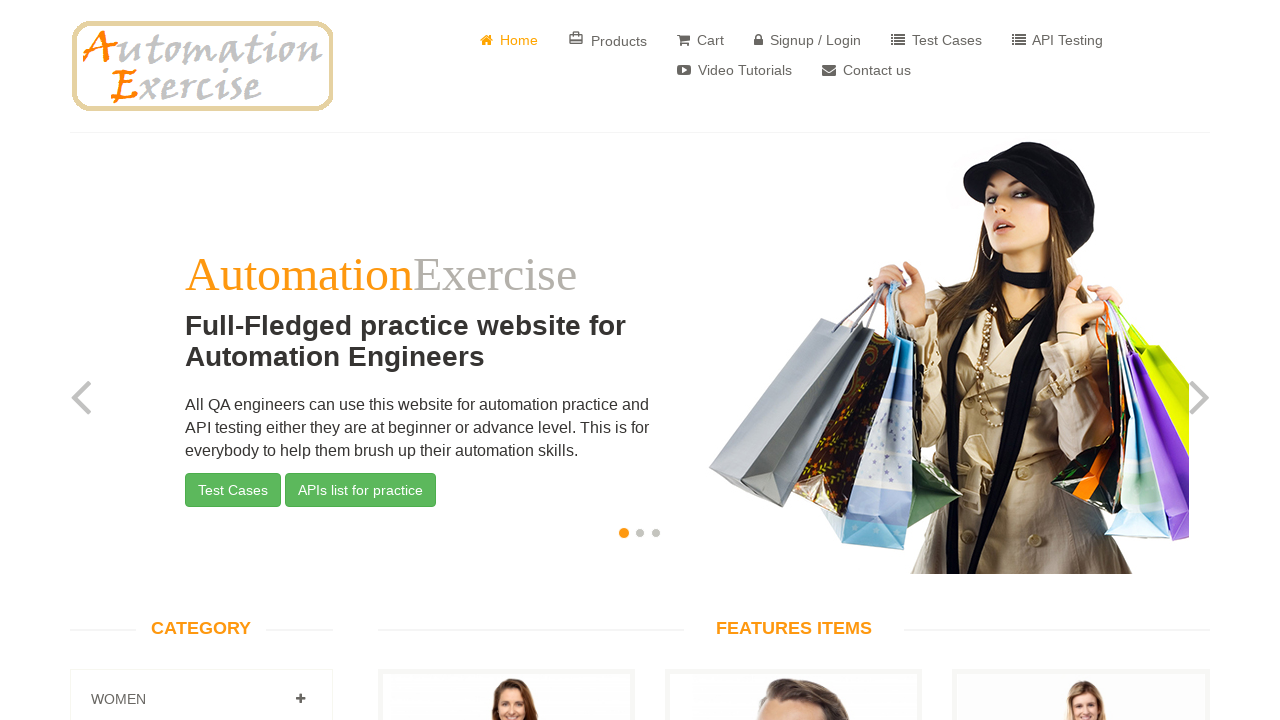

Waited for home page to load and HTML element to be visible
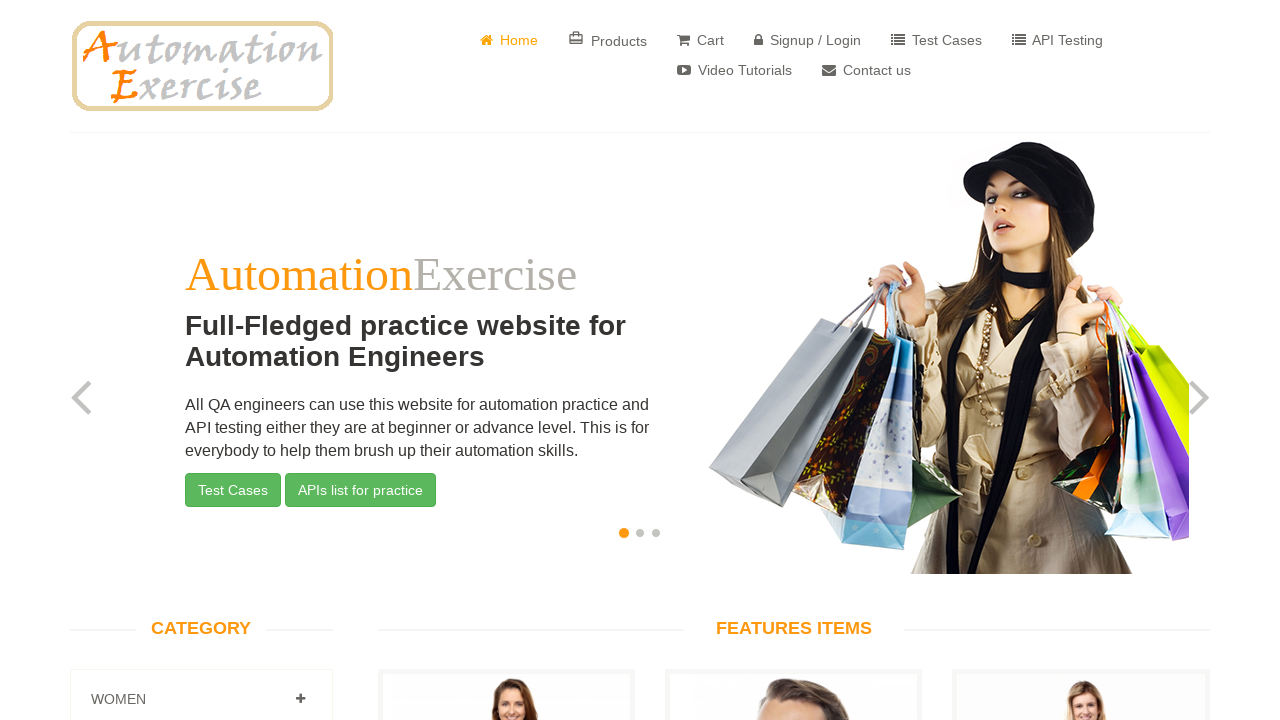

No popup found to close on initial attempt on xpath=//div[@class='grippy-host']
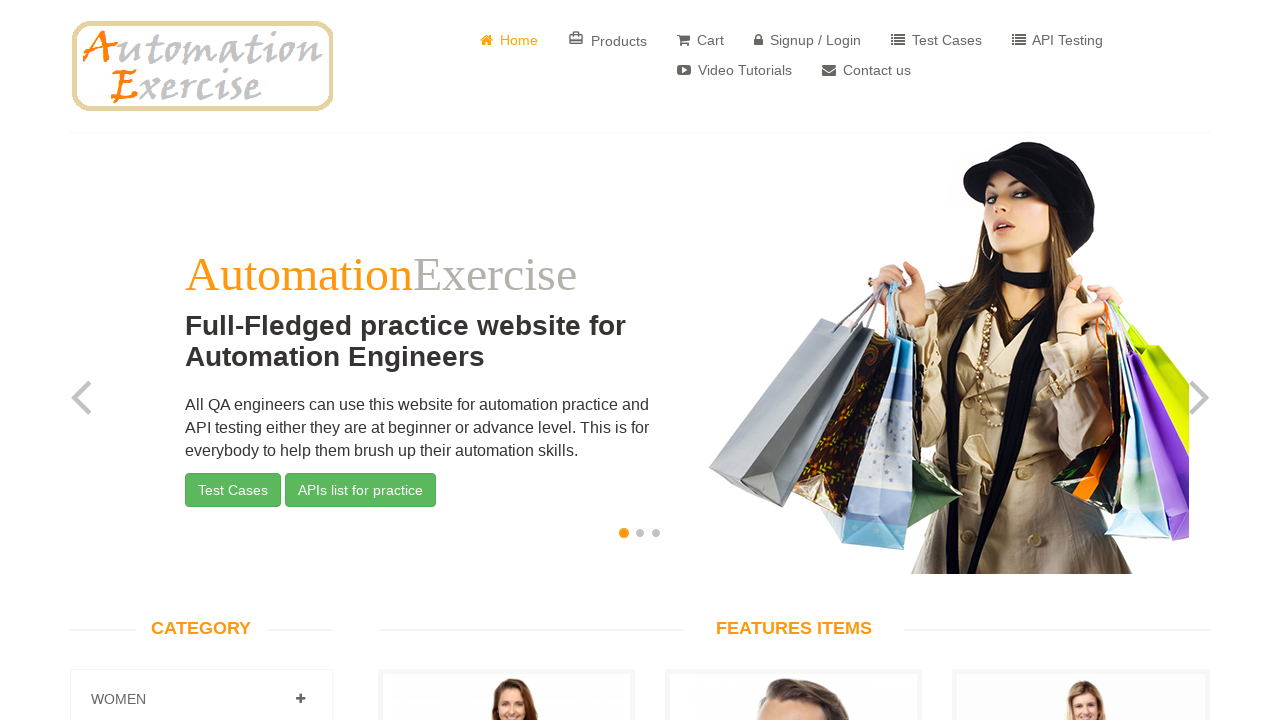

Scrolled down to Subscription section
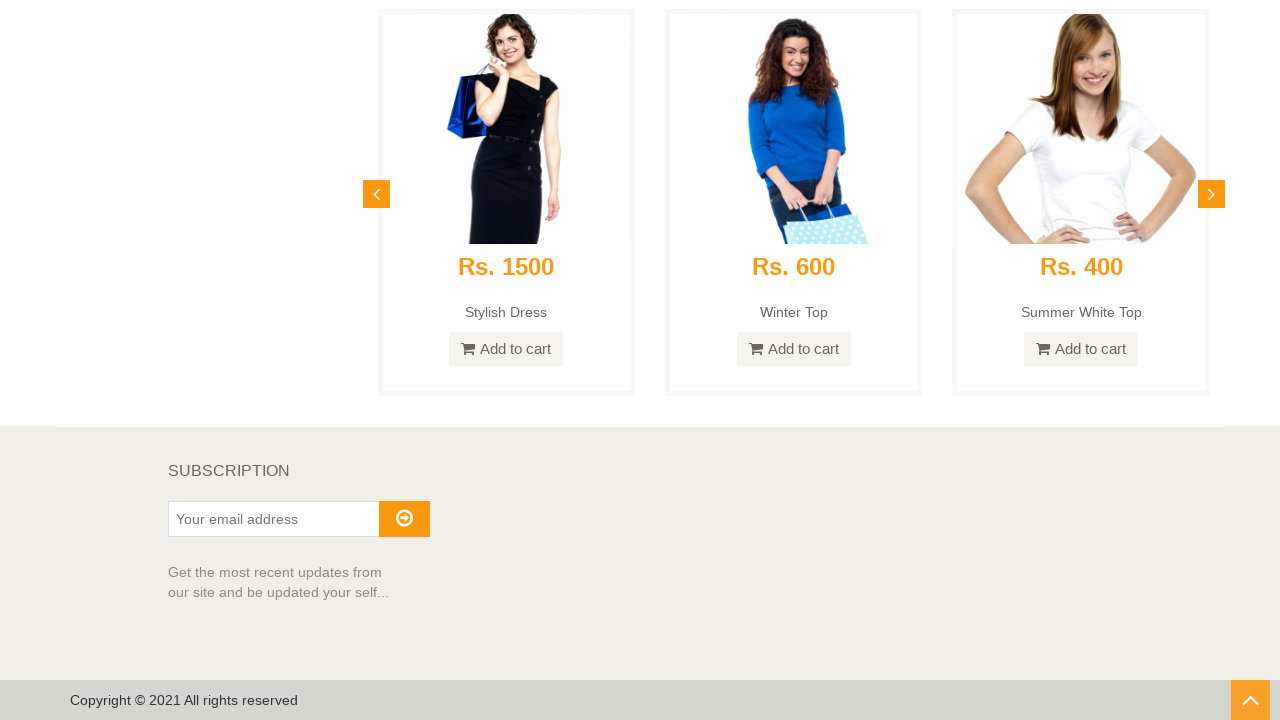

Verified Subscription section is visible on page
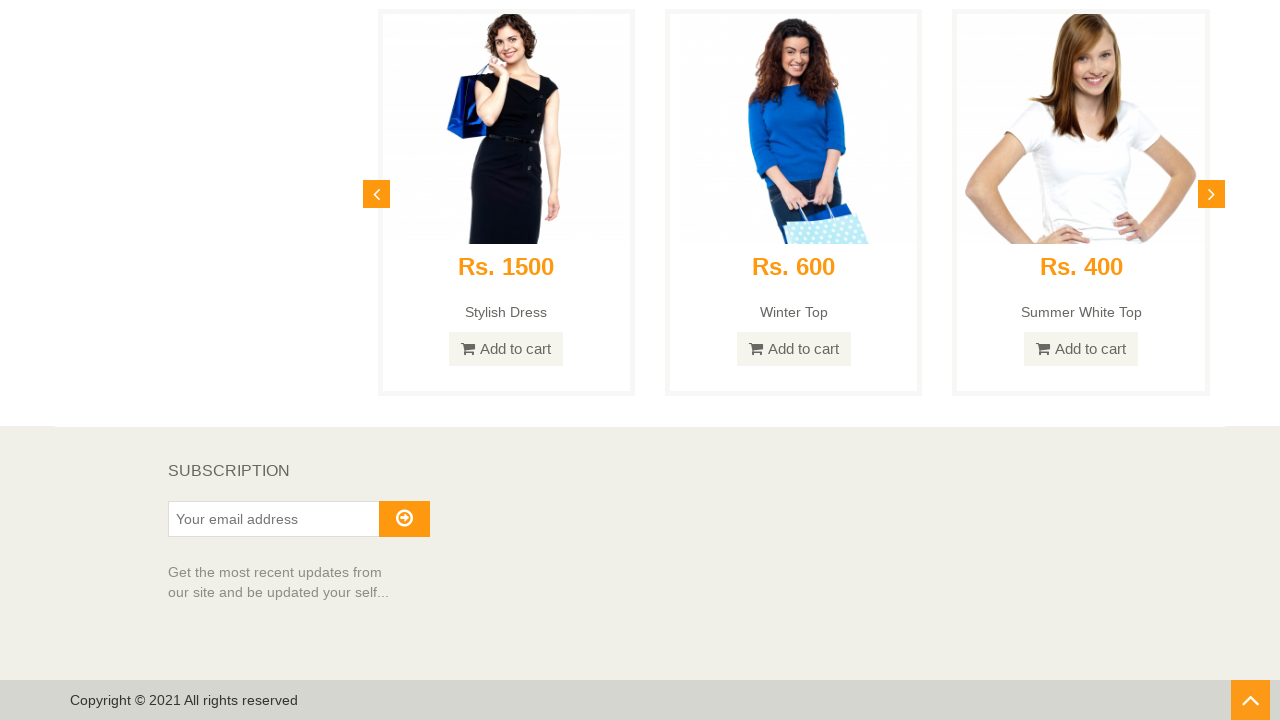

No popup found to close on second attempt on xpath=//div[@class='grippy-host']
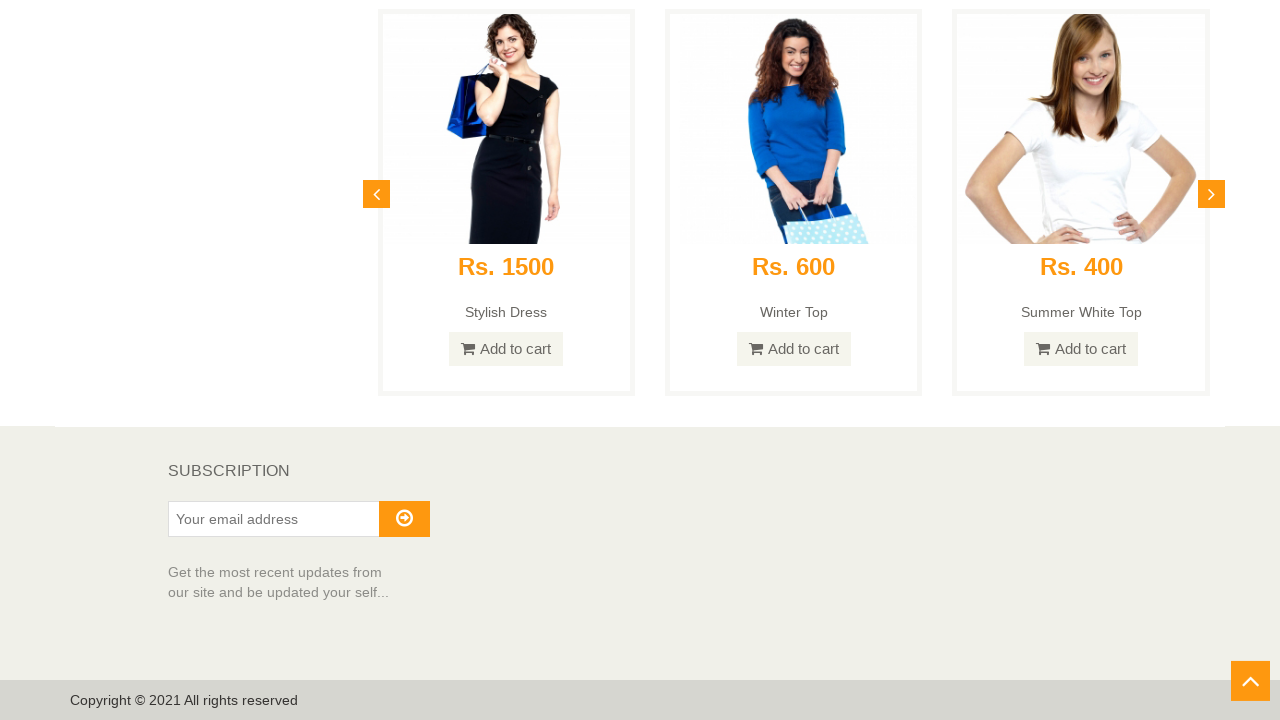

Clicked scroll up button to return to top of page at (1250, 700) on xpath=//a[@id='scrollUp']
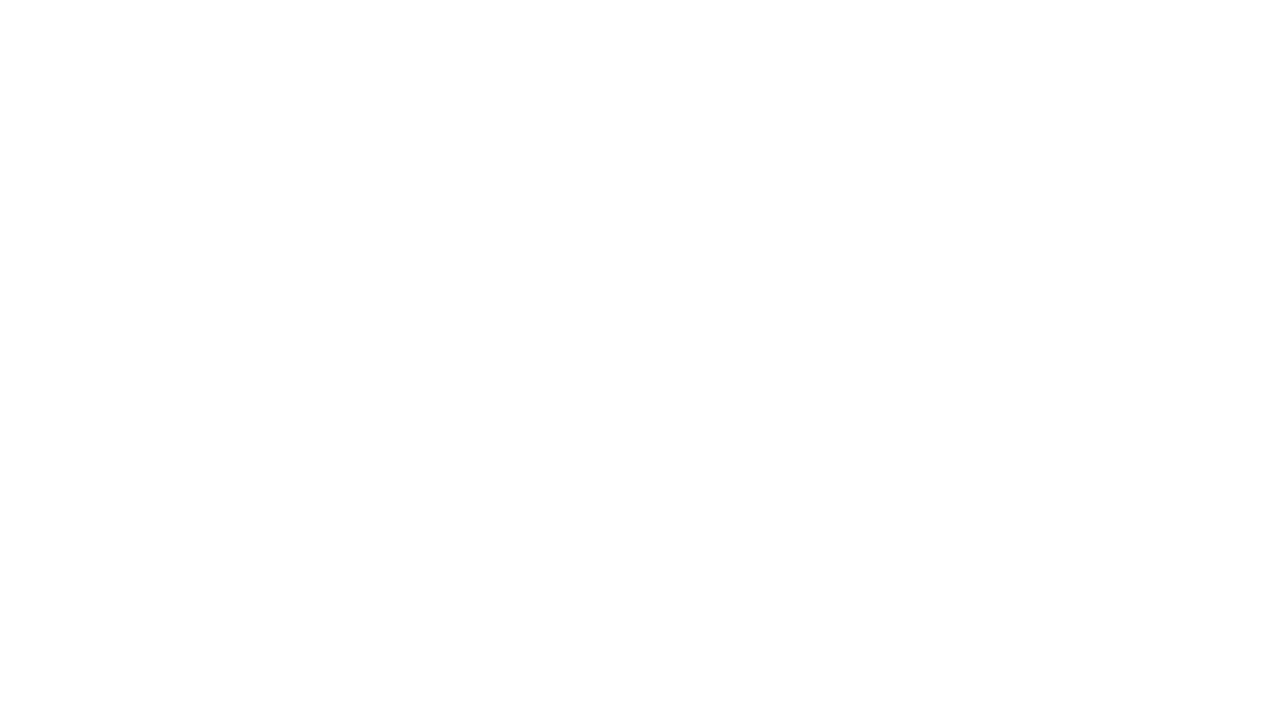

Verified page scrolled back up and header text is visible
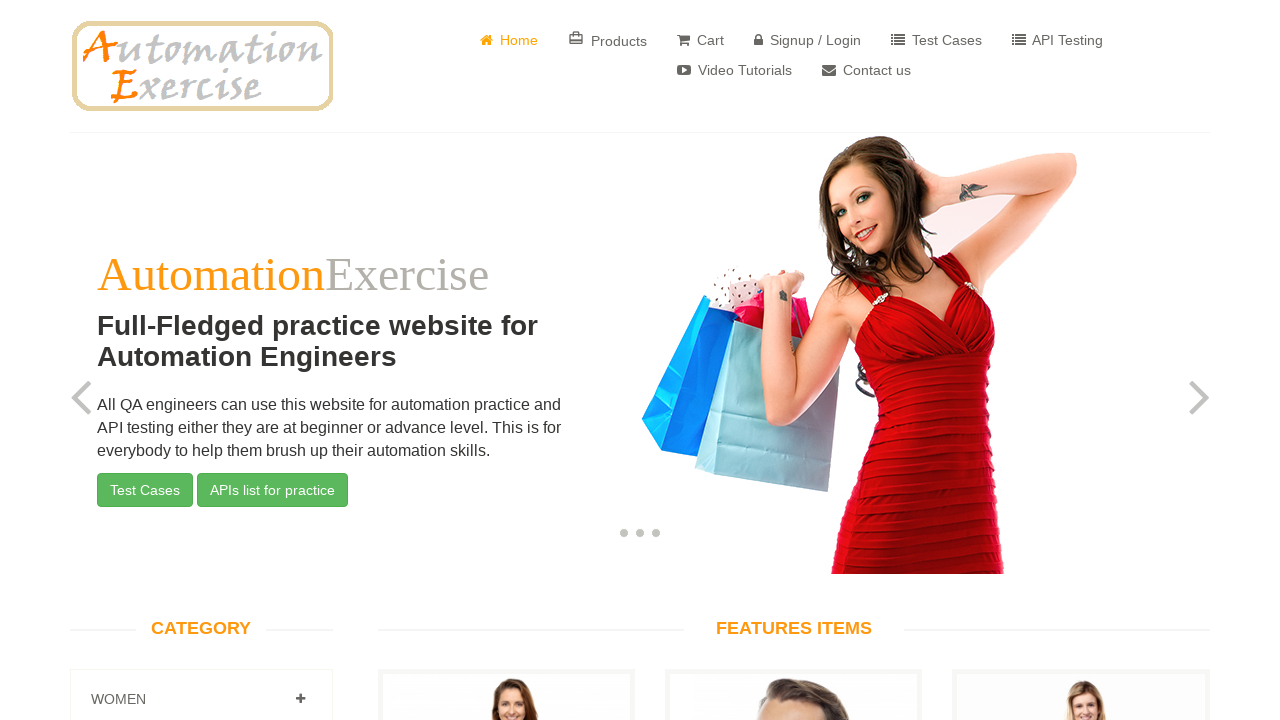

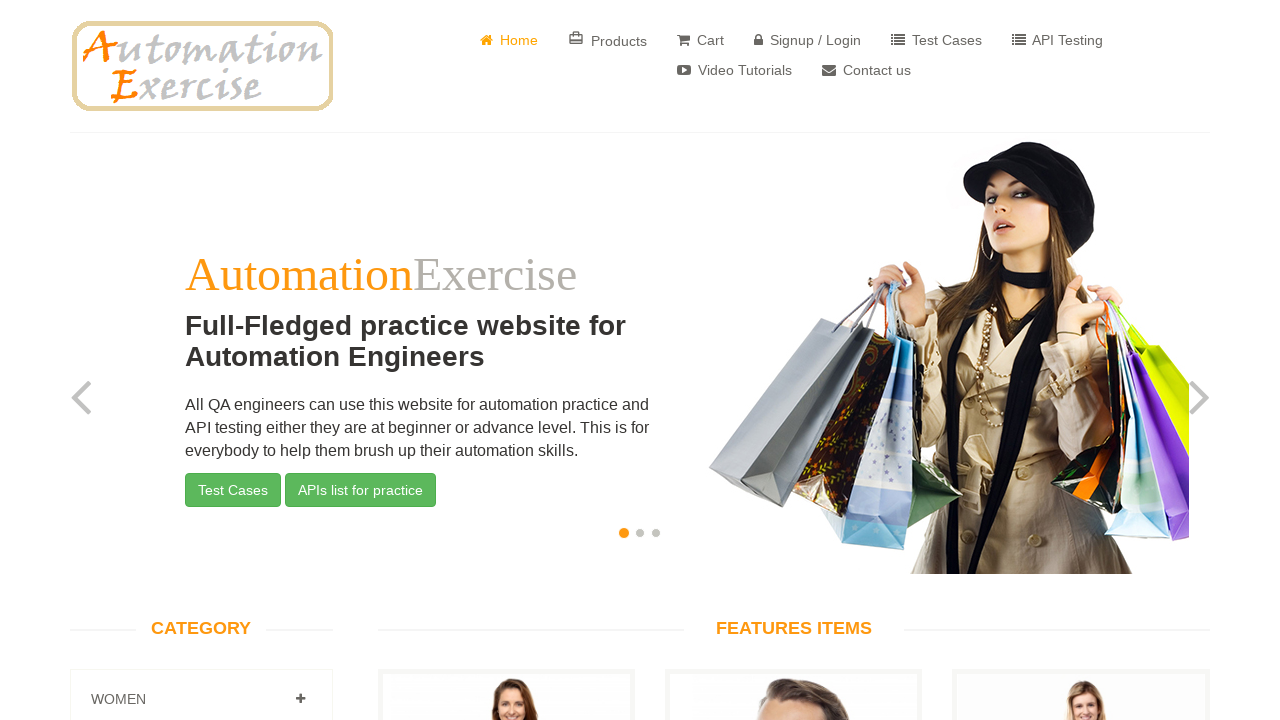